Navigates to a CSDN blog article and waits for the page to load

Starting URL: https://blog.csdn.net/huilan_same/article/details/52329804

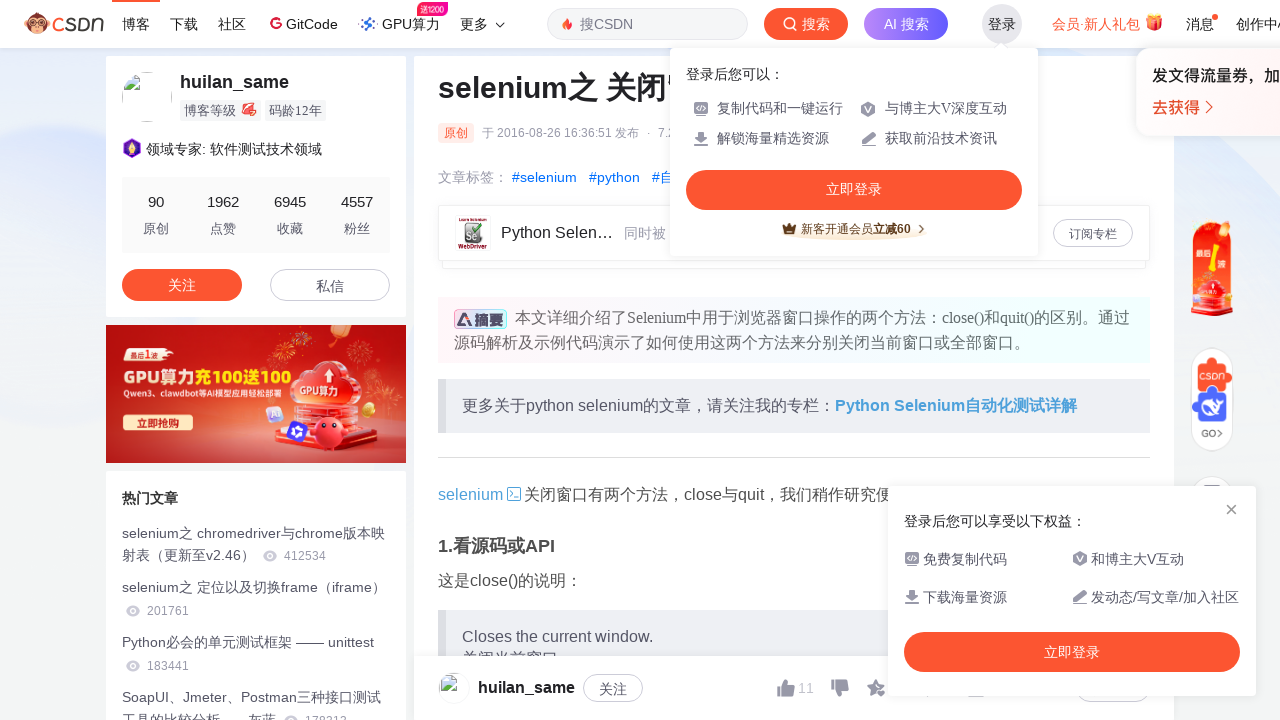

Waited 5 seconds for CSDN blog article page to fully load
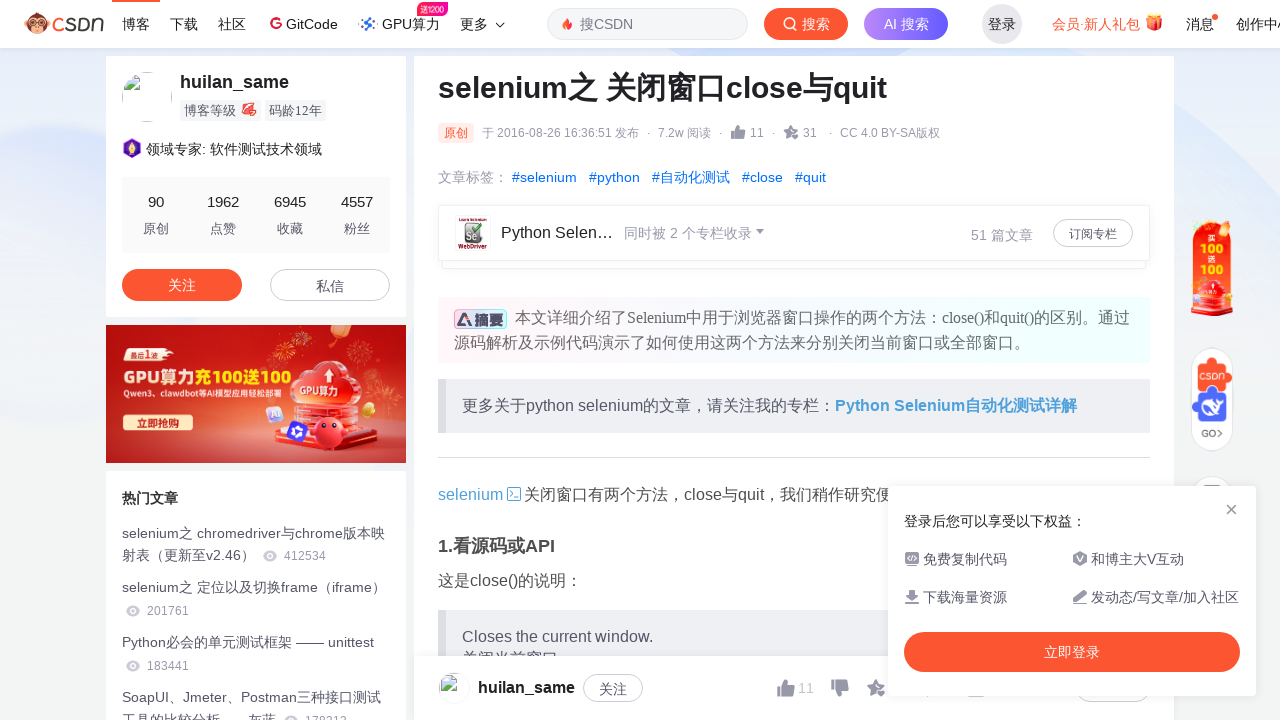

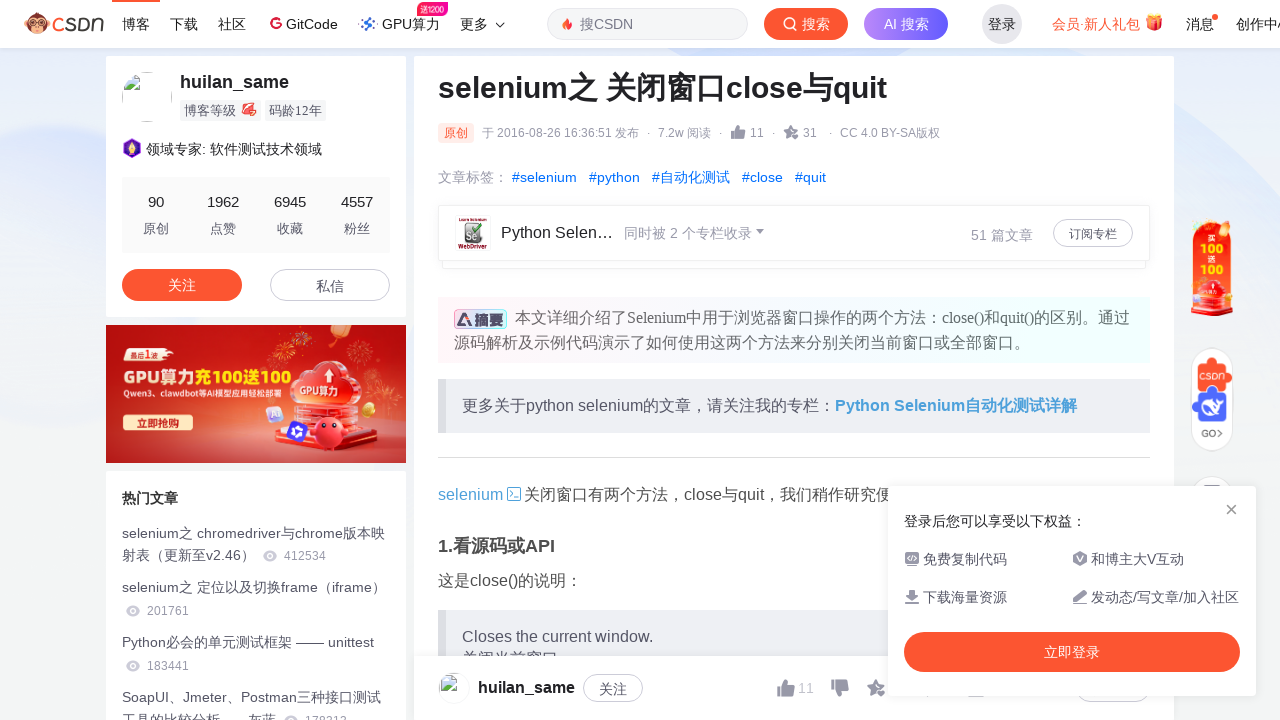